Tests form filling on a training page with dynamic attributes by locating form fields using XPath selectors that handle dynamic class names, filling in username, password, confirm password, and email fields, then clicking the sign-up button.

Starting URL: https://v1.training-support.net/selenium/dynamic-attributes

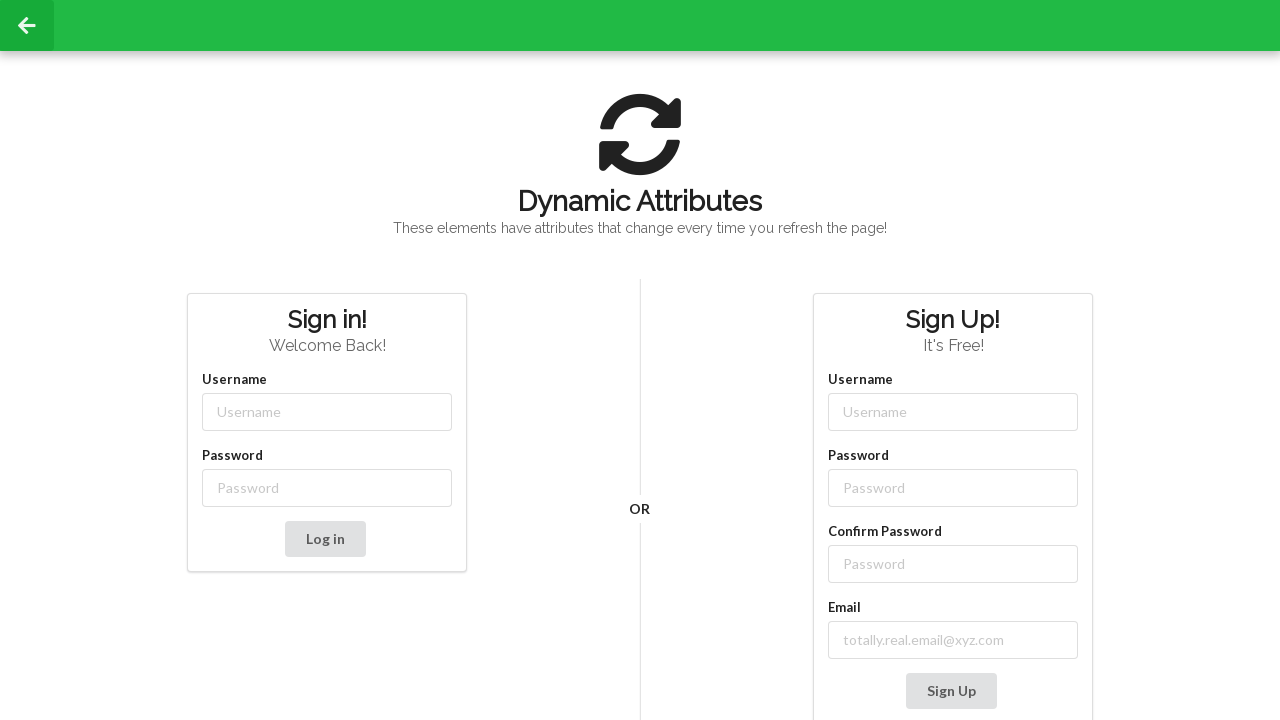

Filled username field with 'NewUser' using dynamic XPath selector on //input[contains(@class, '-username')]
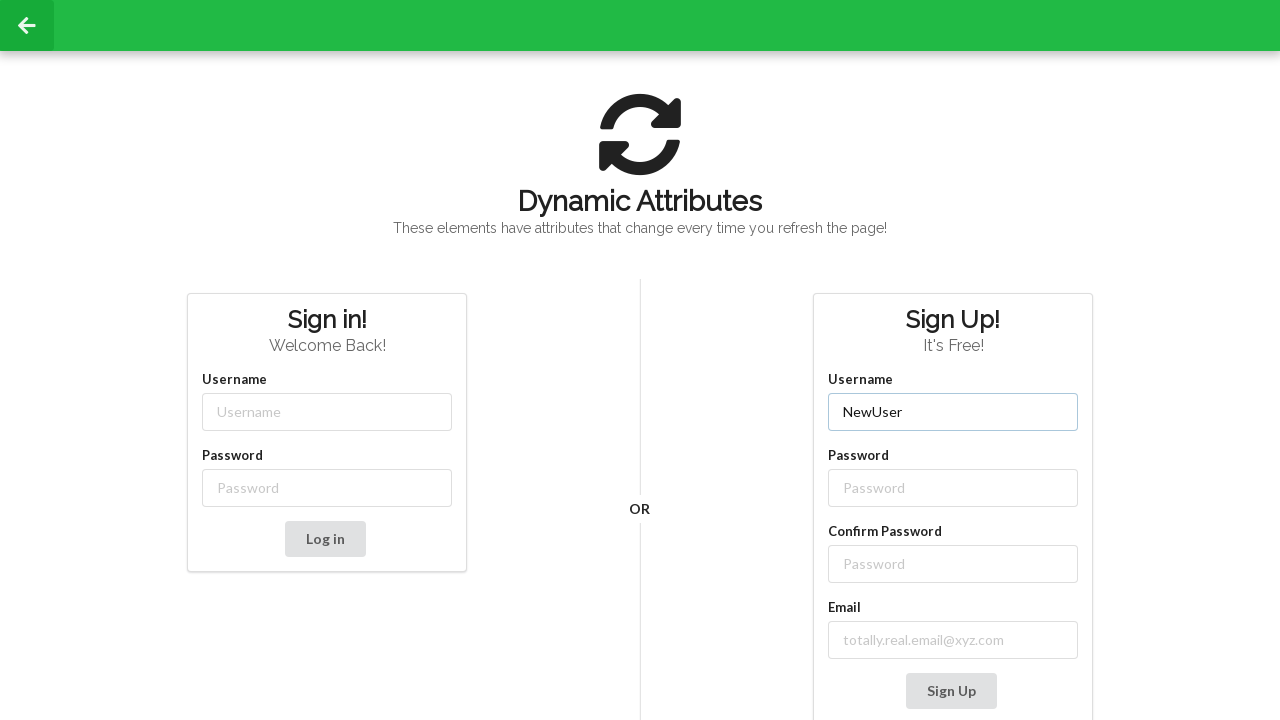

Filled password field with 'SecurePass456' using dynamic XPath selector on //input[contains(@class, '-password')]
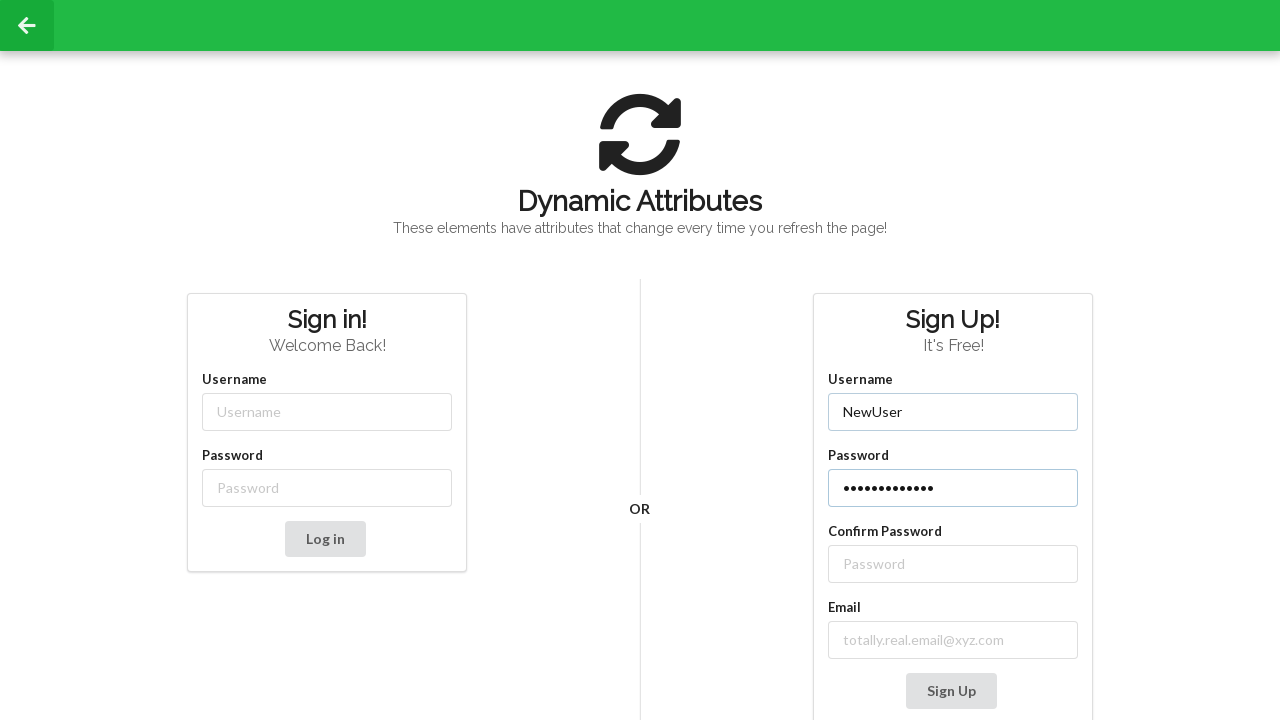

Filled confirm password field with 'SecurePass456' using label relationship XPath on //label[text() = 'Confirm Password']/following-sibling::input
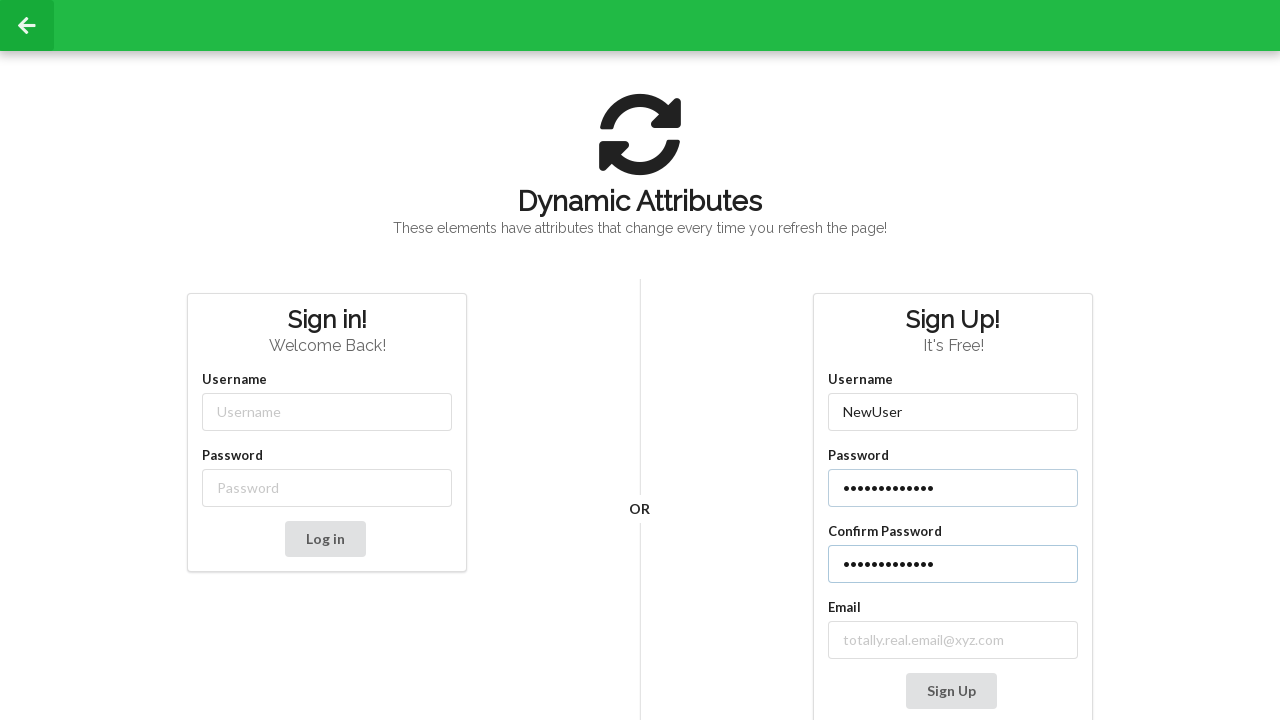

Filled email field with 'testuser_2024@example.com' using label XPath on //label[contains(text(), 'mail')]/following-sibling::input
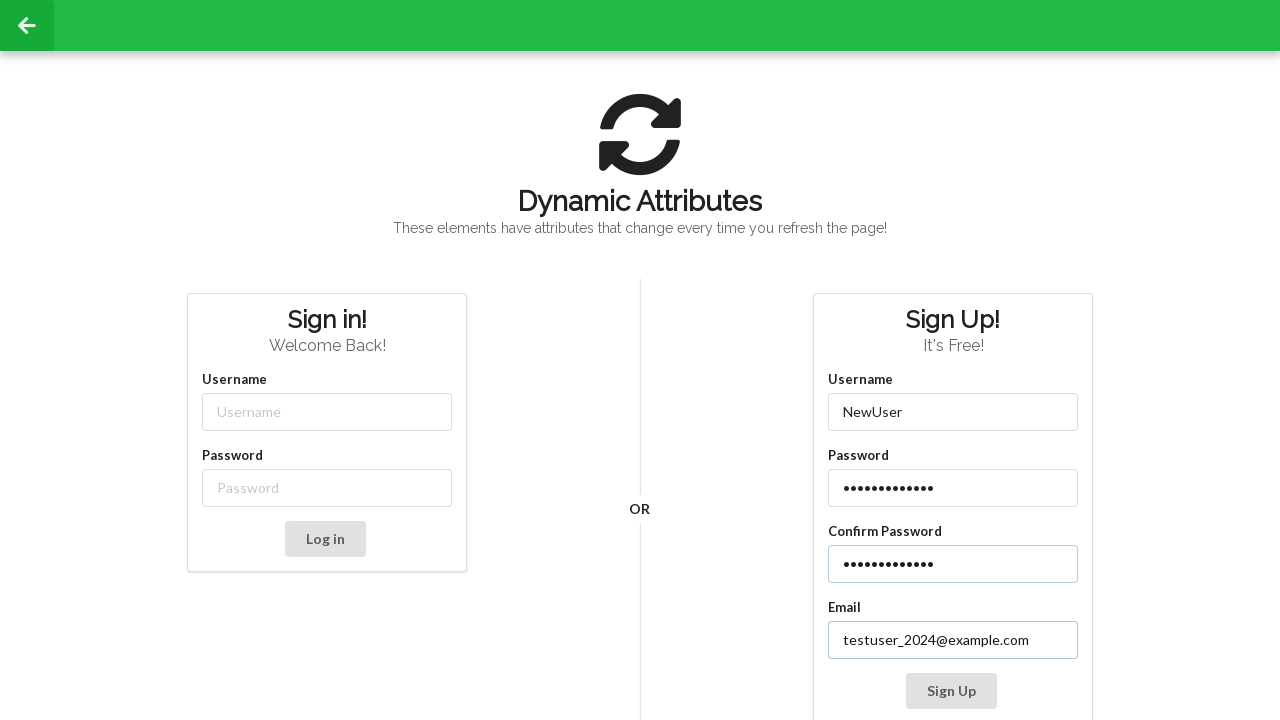

Clicked Sign Up button to submit form at (951, 691) on xpath=//button[contains(text(), 'Sign Up')]
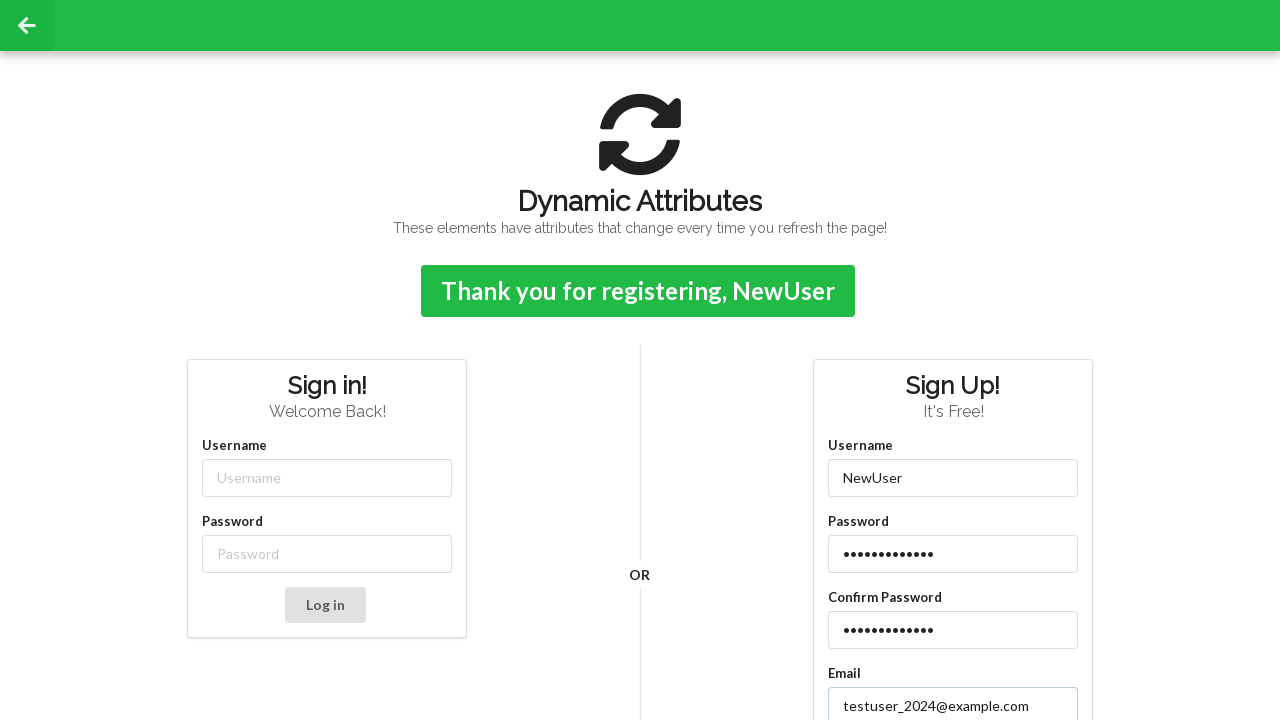

Form submission confirmation message appeared
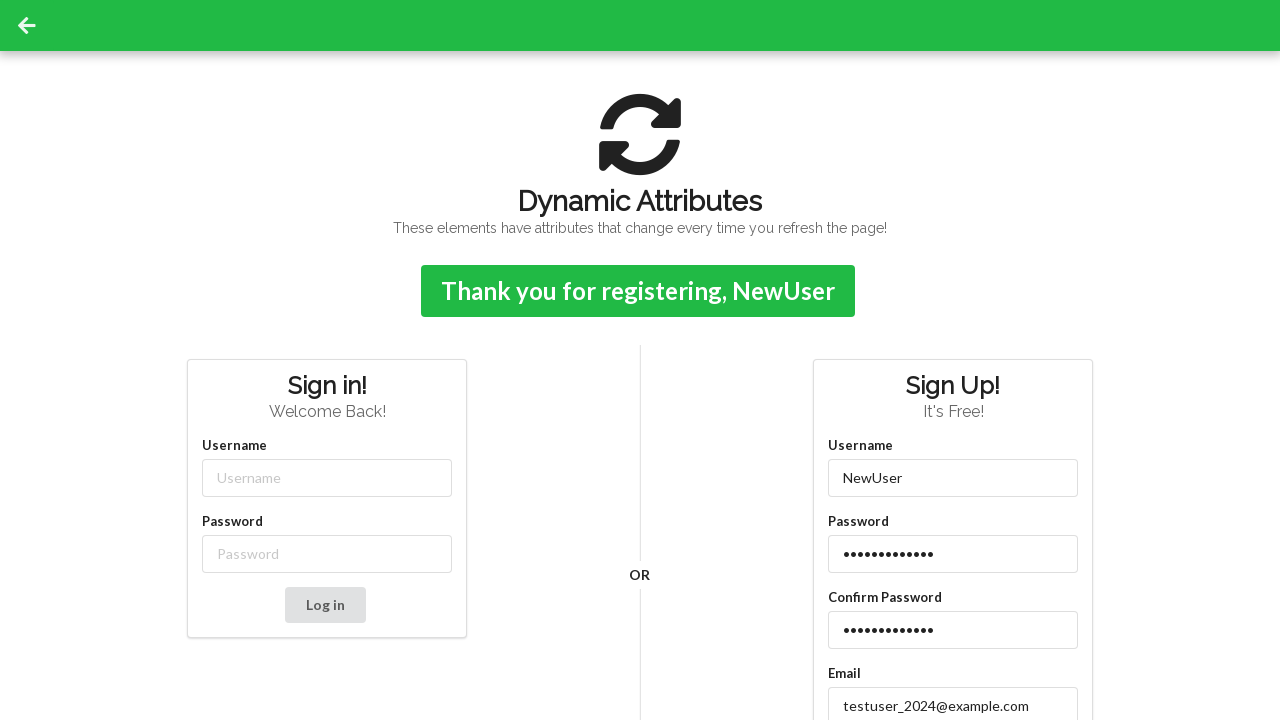

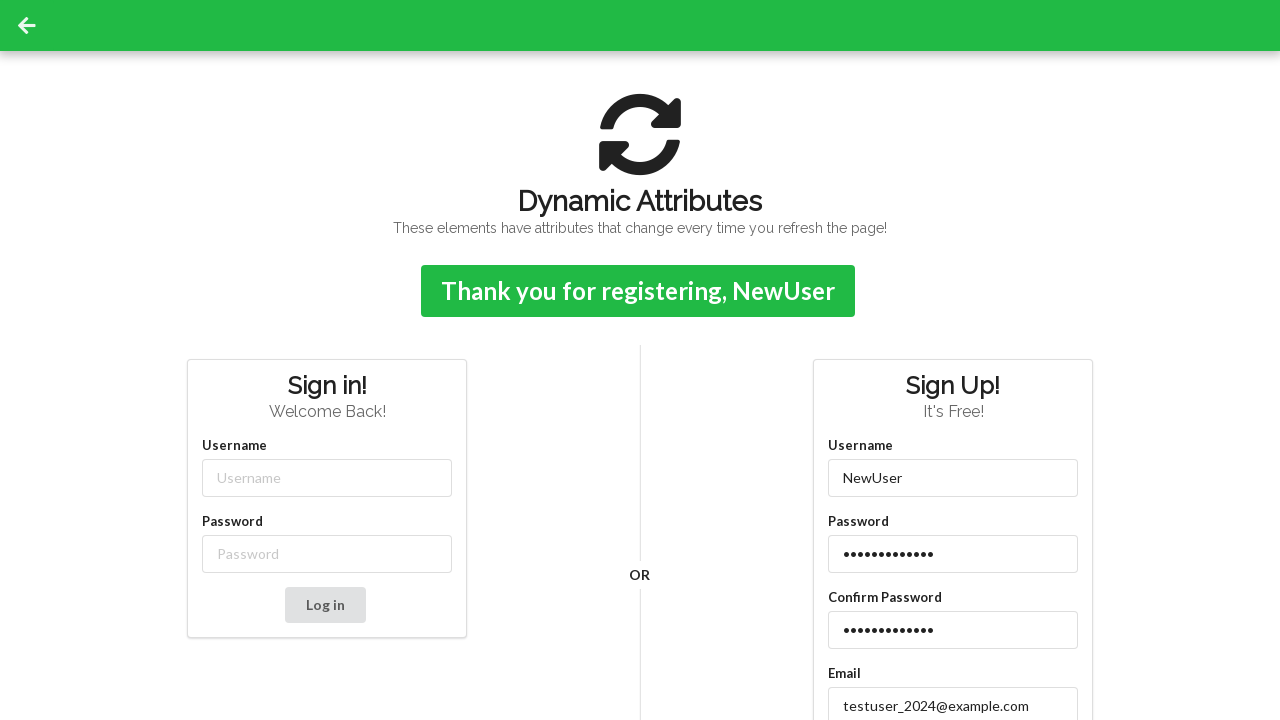